Tests hover functionality by moving the mouse over an avatar image and verifying that additional user information (figcaption) becomes visible.

Starting URL: http://the-internet.herokuapp.com/hovers

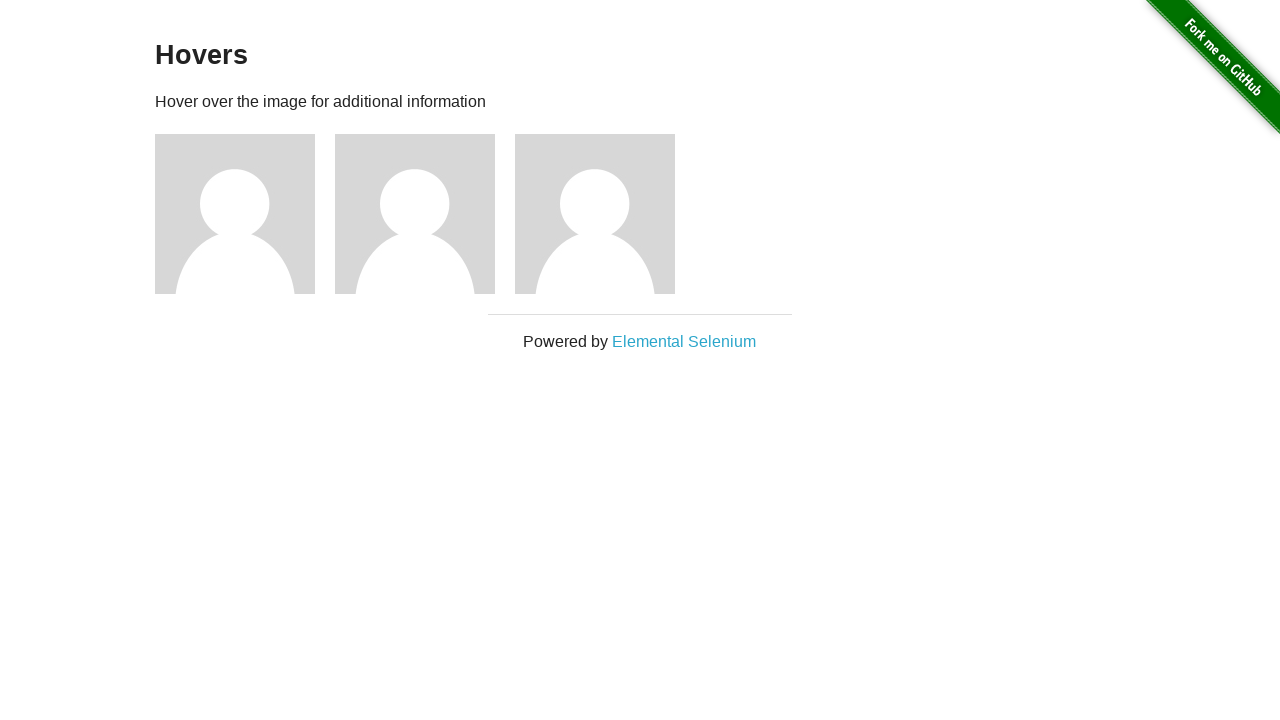

Located the first avatar element
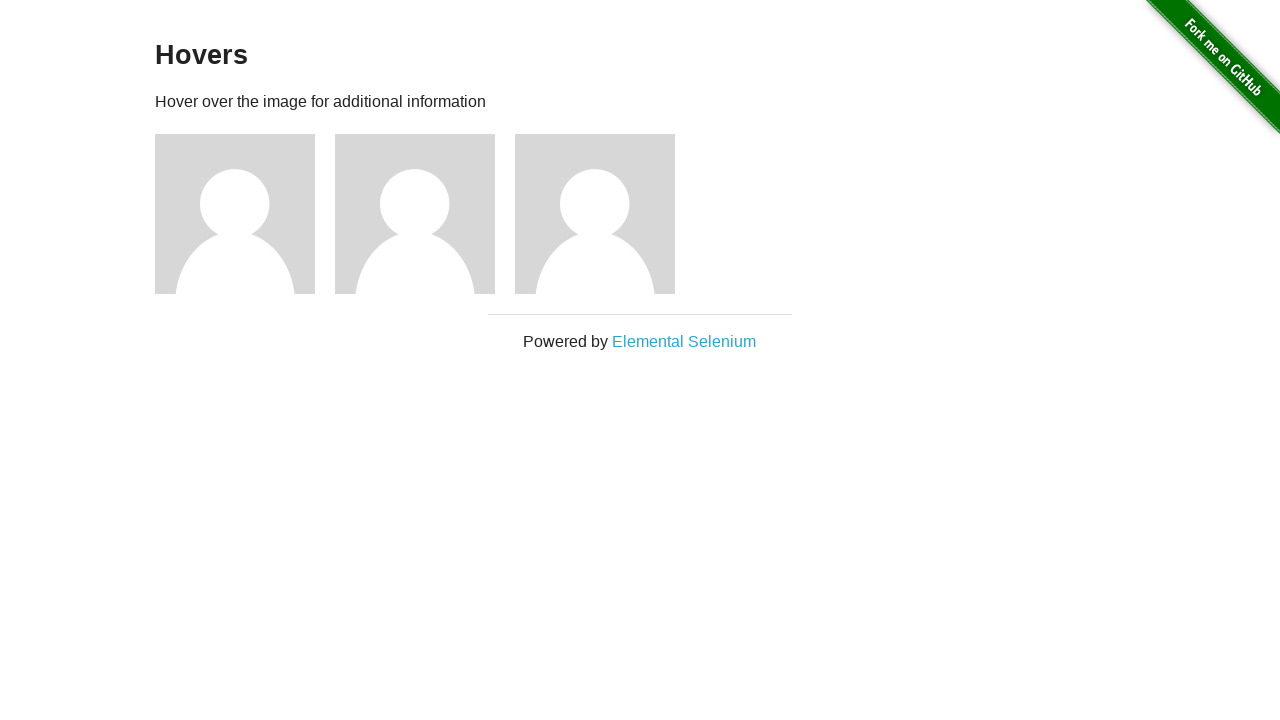

Hovered over the avatar image at (245, 214) on .figure >> nth=0
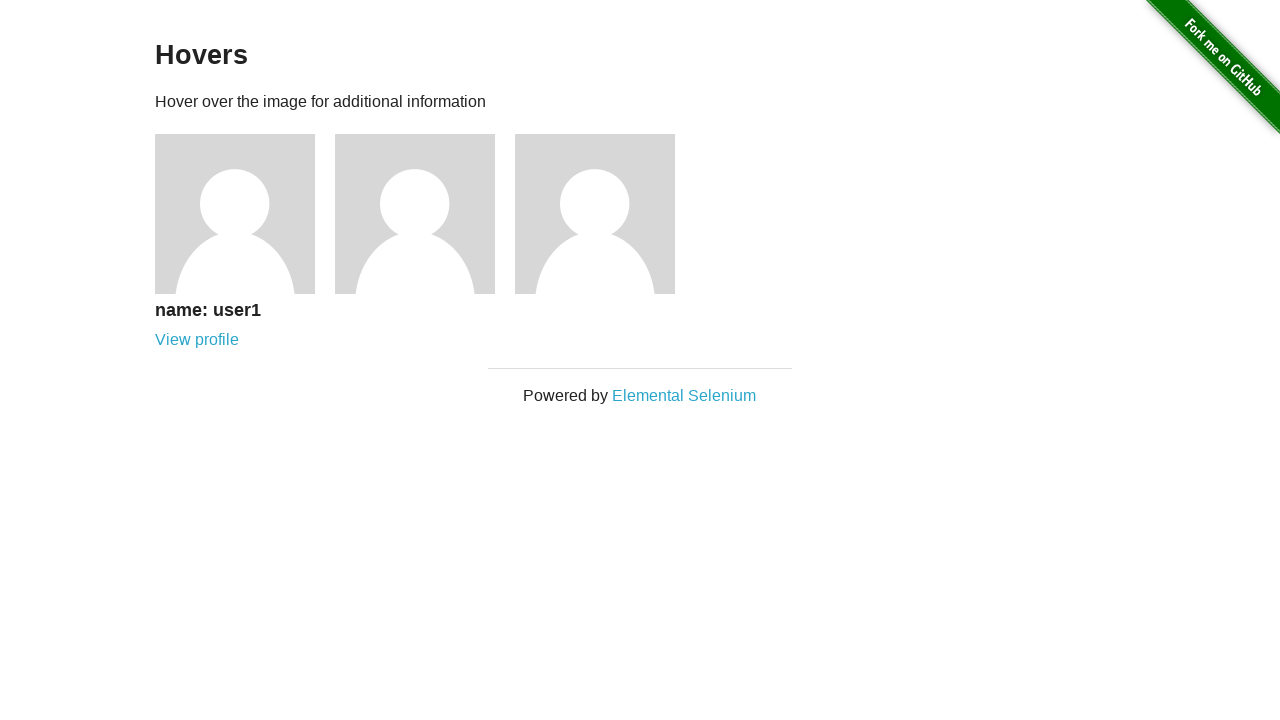

Additional user information (figcaption) became visible
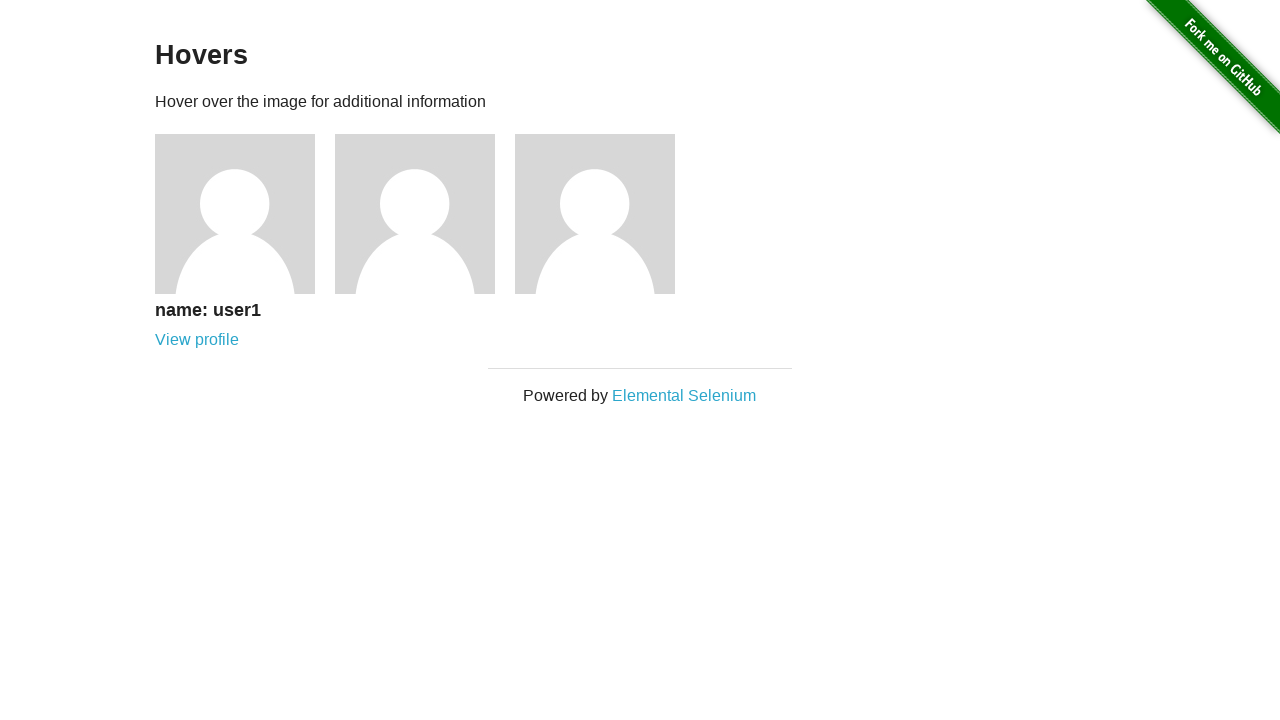

Verified that figcaption element is visible
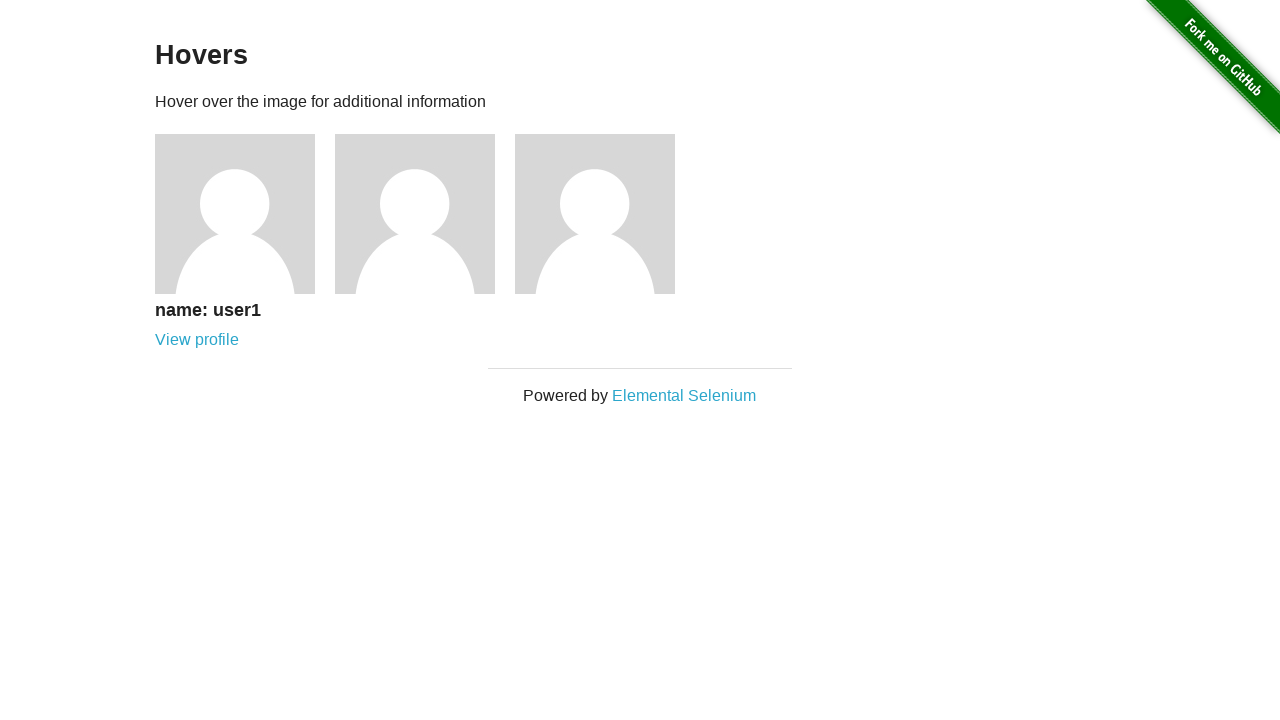

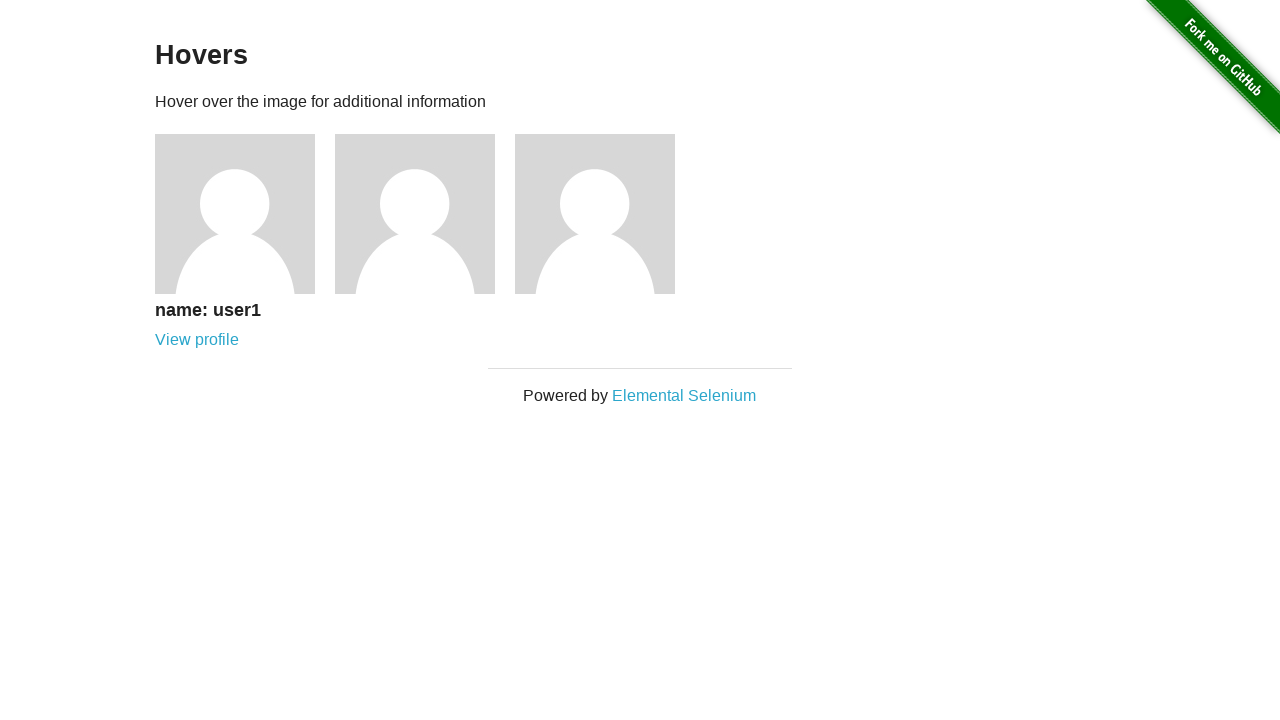